Tests checkbox interactions by selecting/deselecting checkboxes and verifying their states throughout multiple click operations

Starting URL: https://the-internet.herokuapp.com/checkboxes

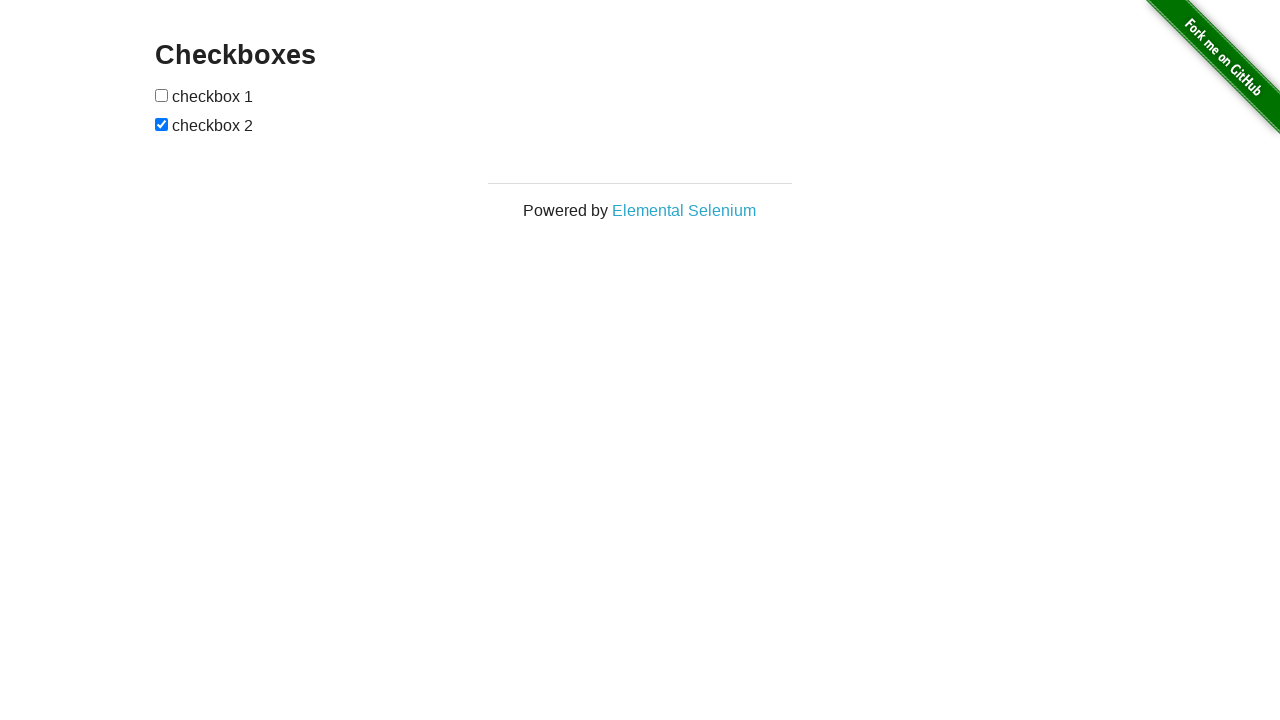

Clicked first checkbox to select it at (162, 95) on input:nth-of-type(1)
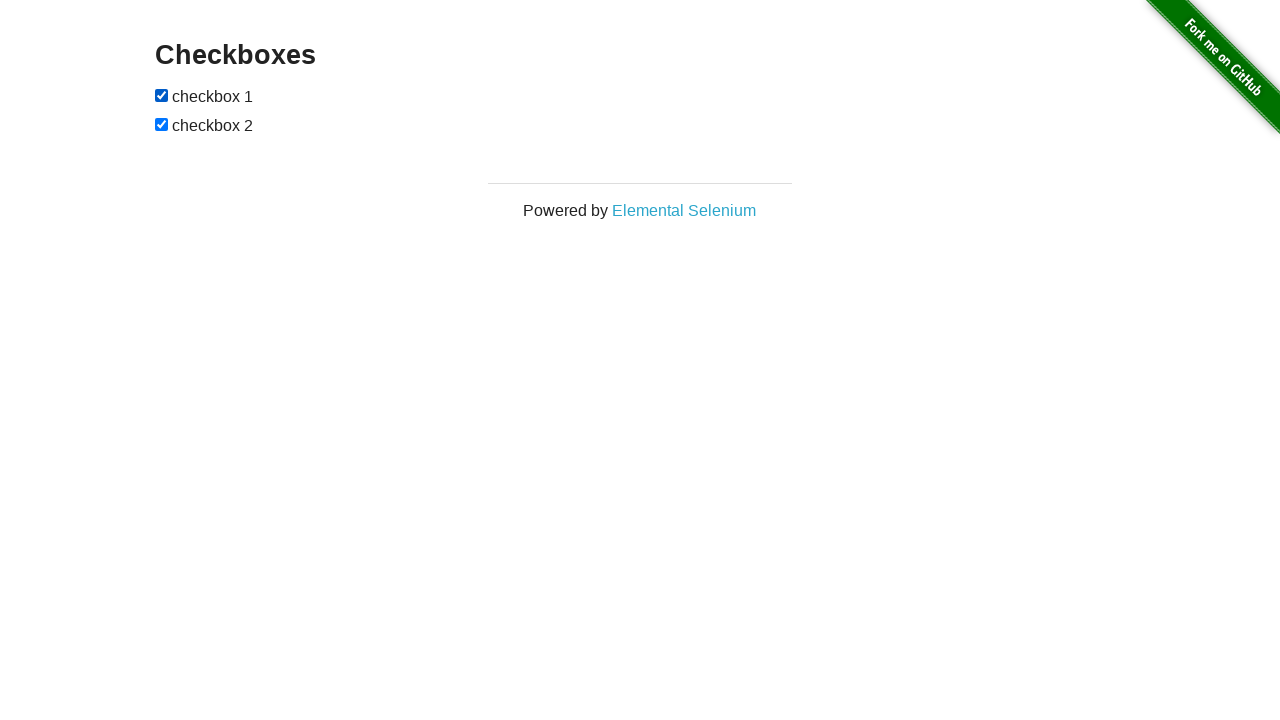

Verified first checkbox is checked
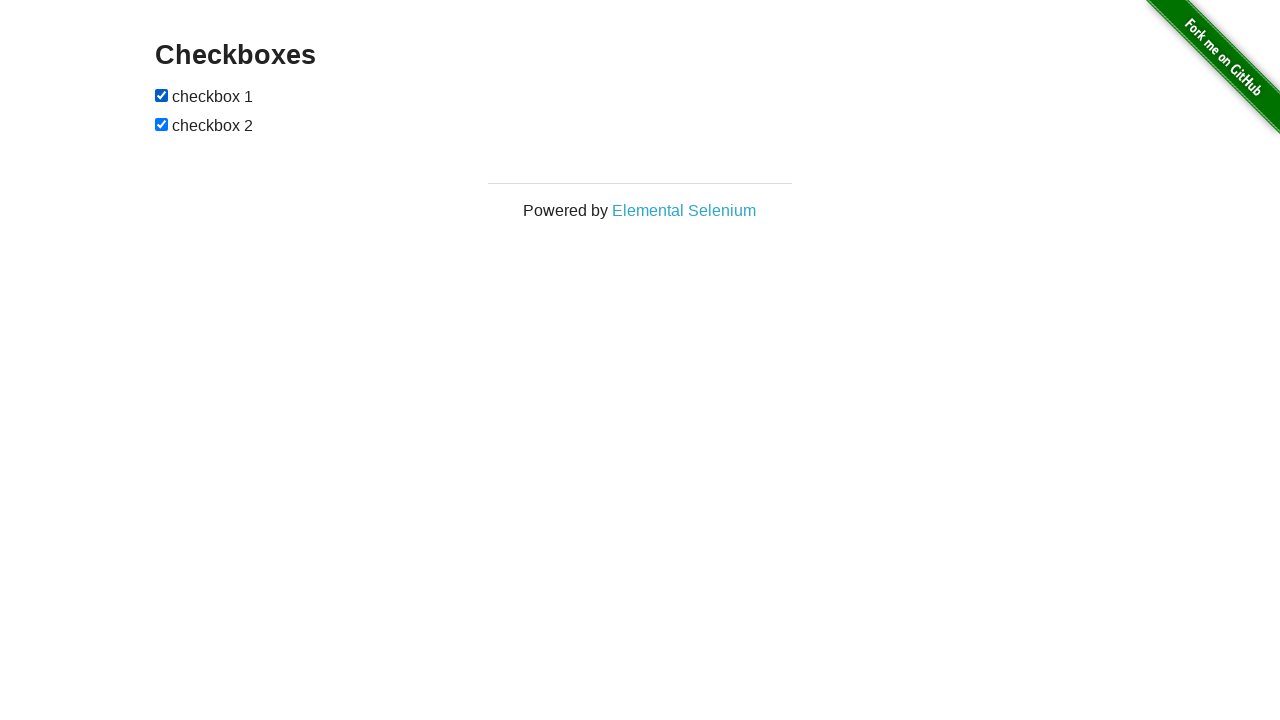

Verified second checkbox is checked
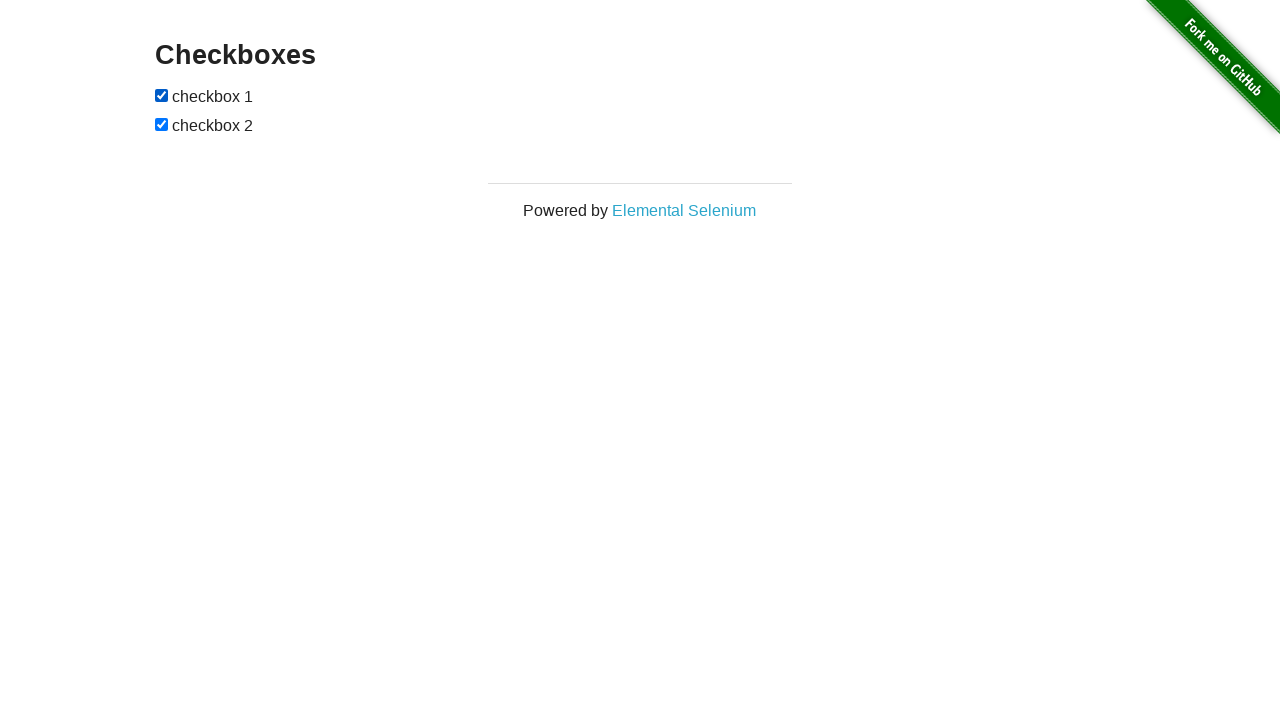

Clicked first checkbox to deselect it at (162, 95) on input:nth-of-type(1)
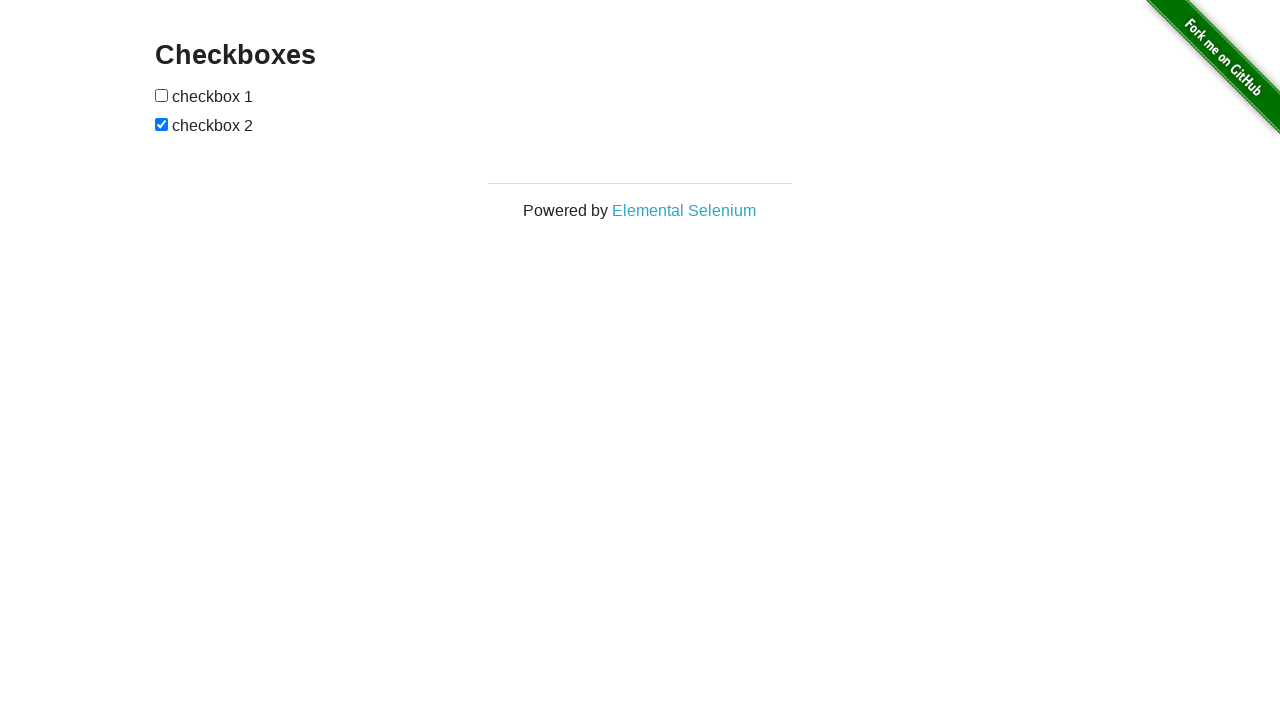

Verified first checkbox is unchecked
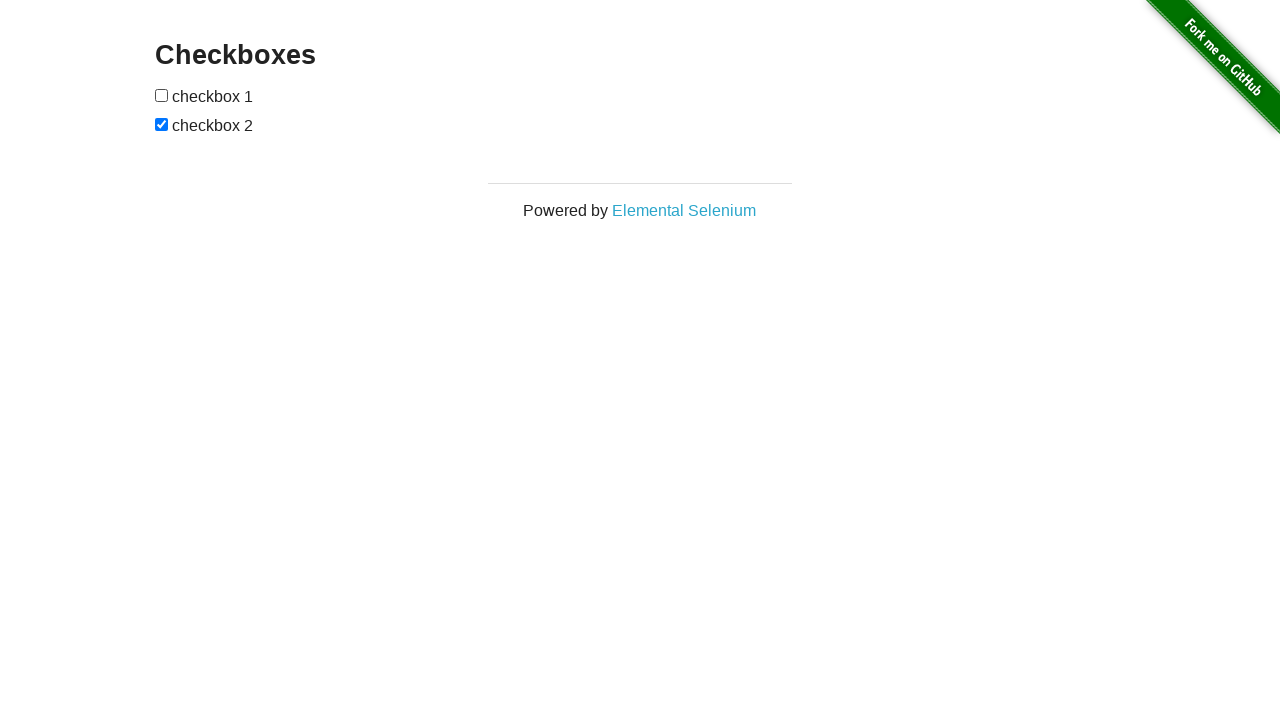

Clicked second checkbox to deselect it at (162, 124) on input:nth-of-type(2)
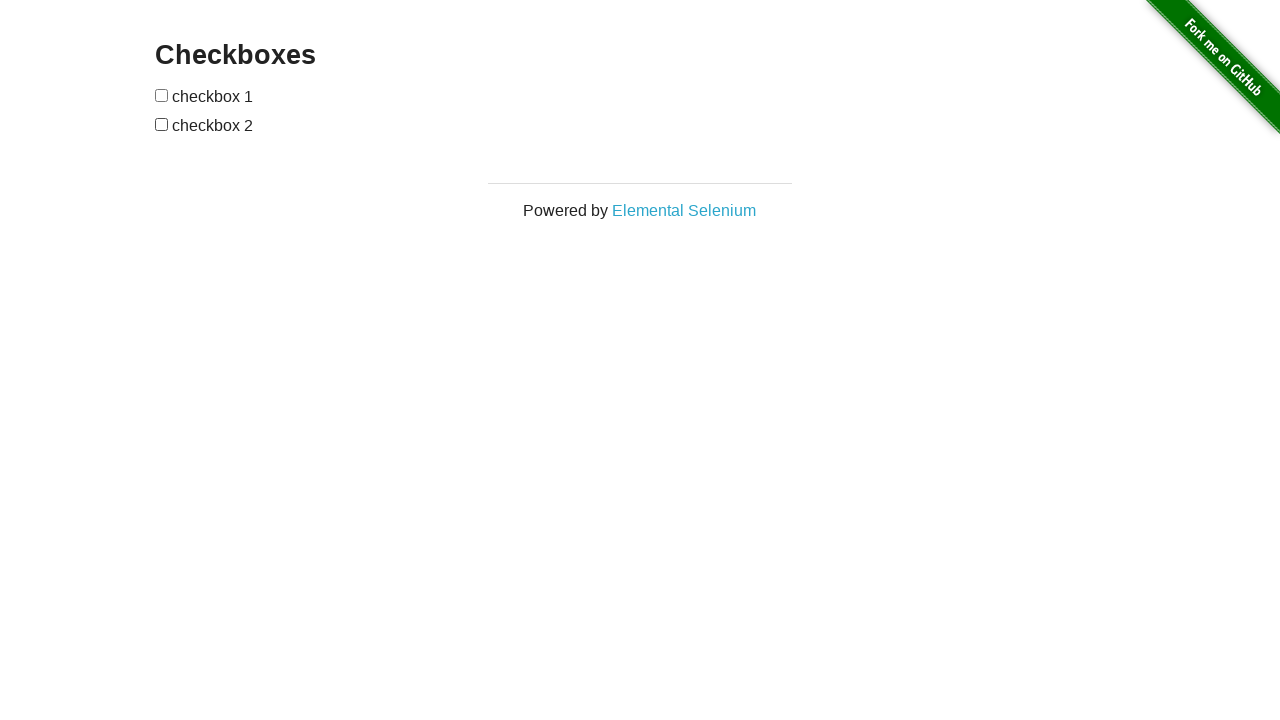

Verified second checkbox is unchecked
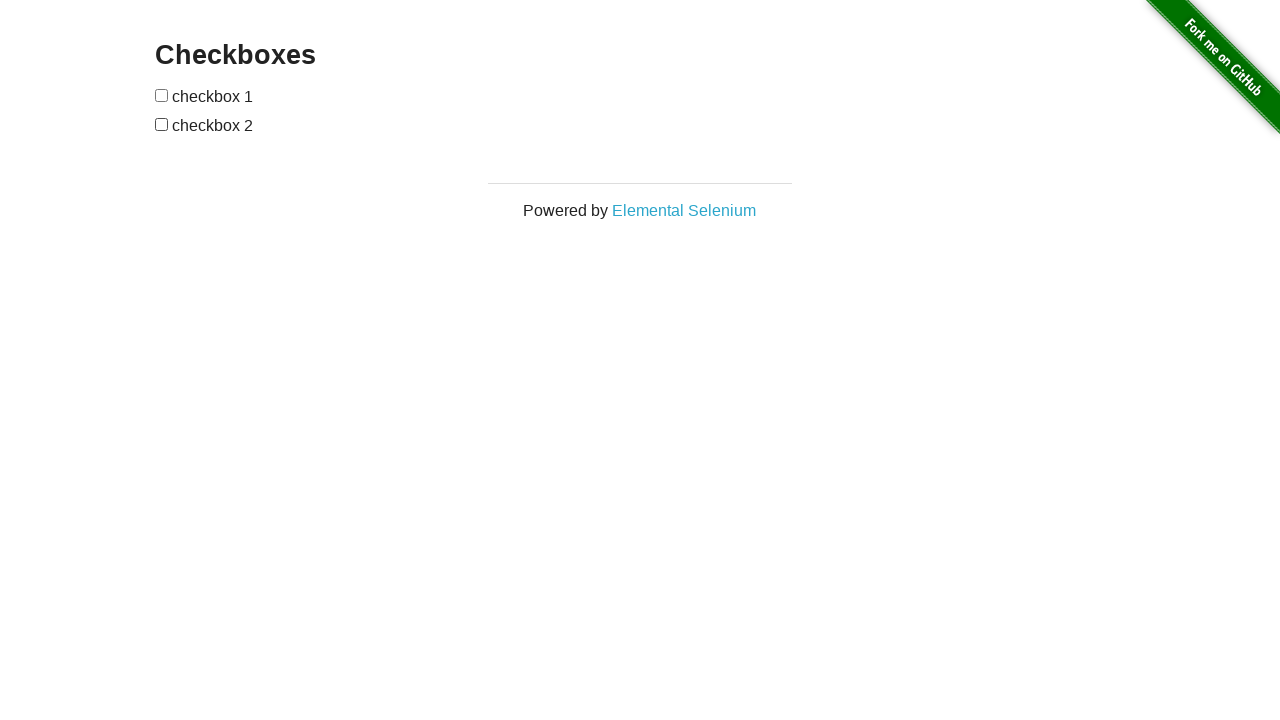

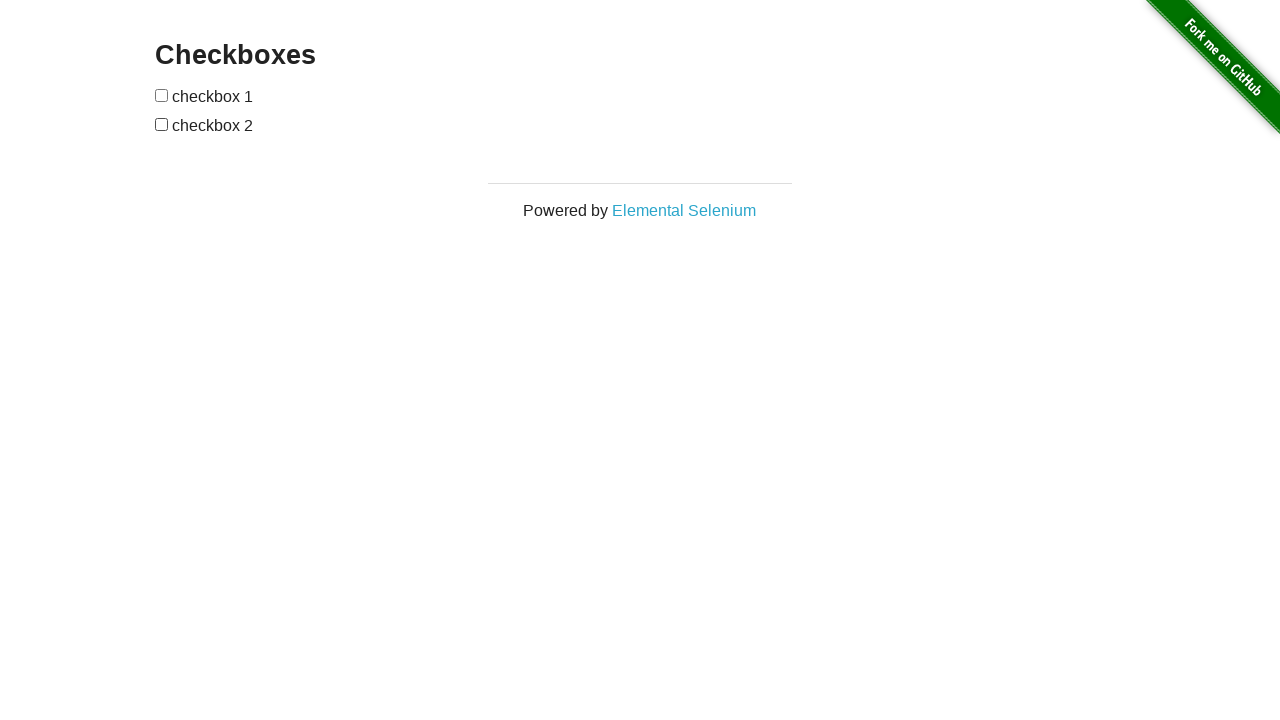